Verifies that the homepage has the correct meta description about Palo Alto Networks developer documentation

Starting URL: https://pan.dev

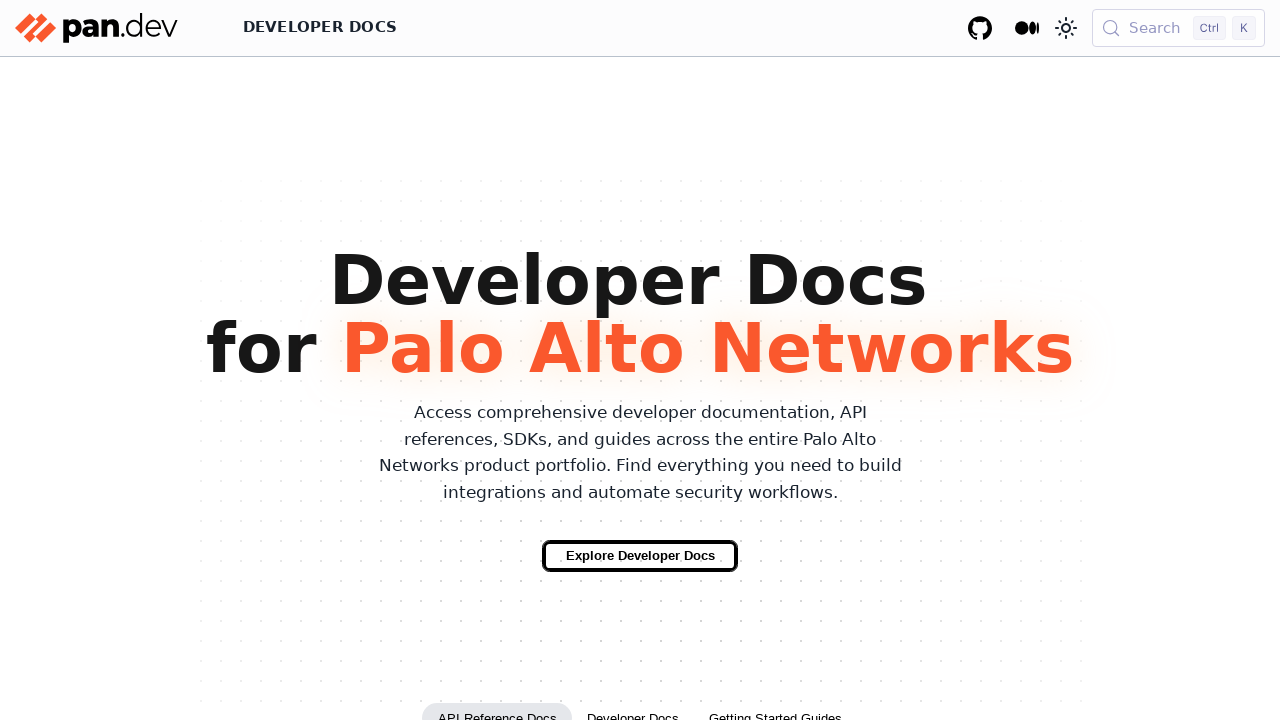

Navigated to homepage at https://pan.dev
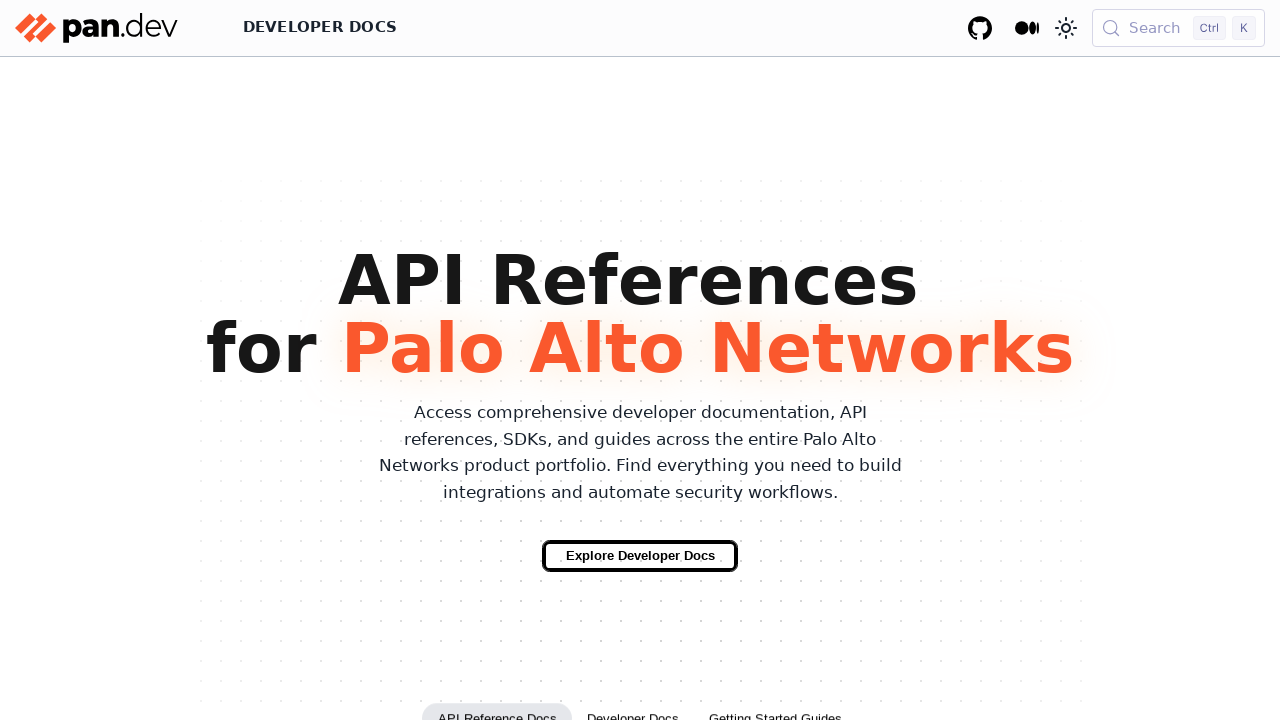

Retrieved meta description content from page
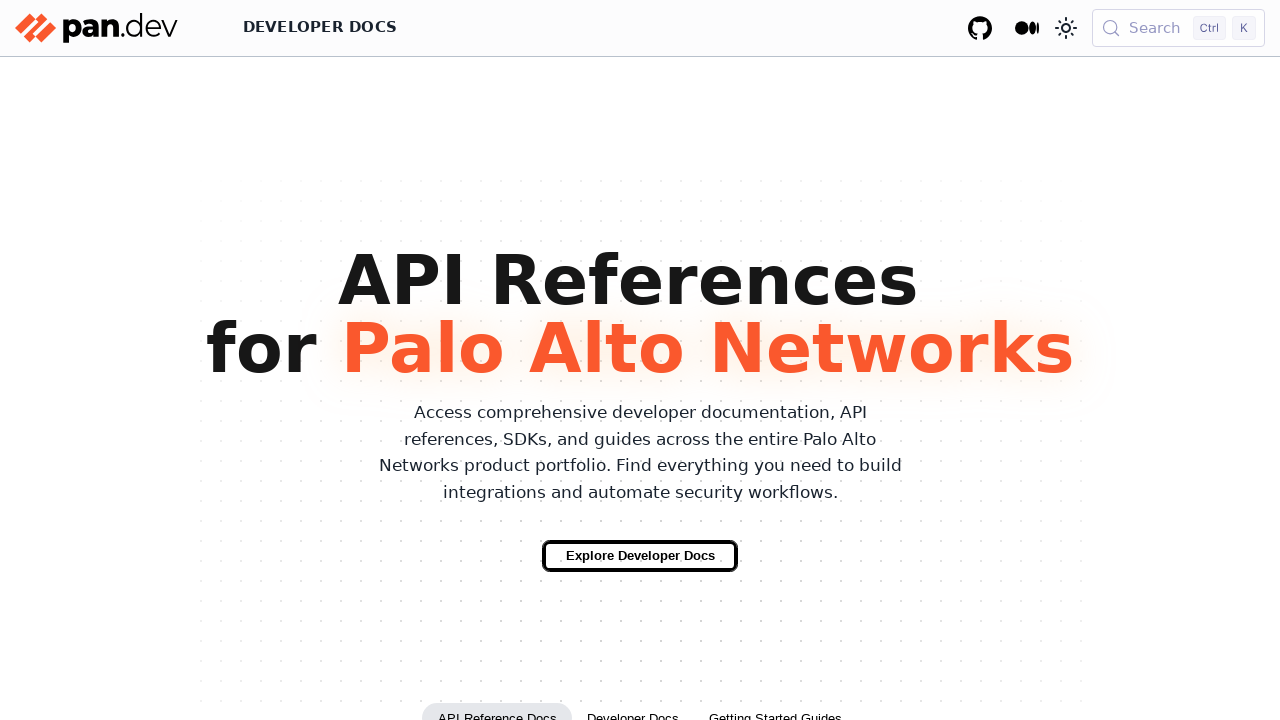

Verified meta description contains 'The hub for Palo Alto Networks developer documentation'
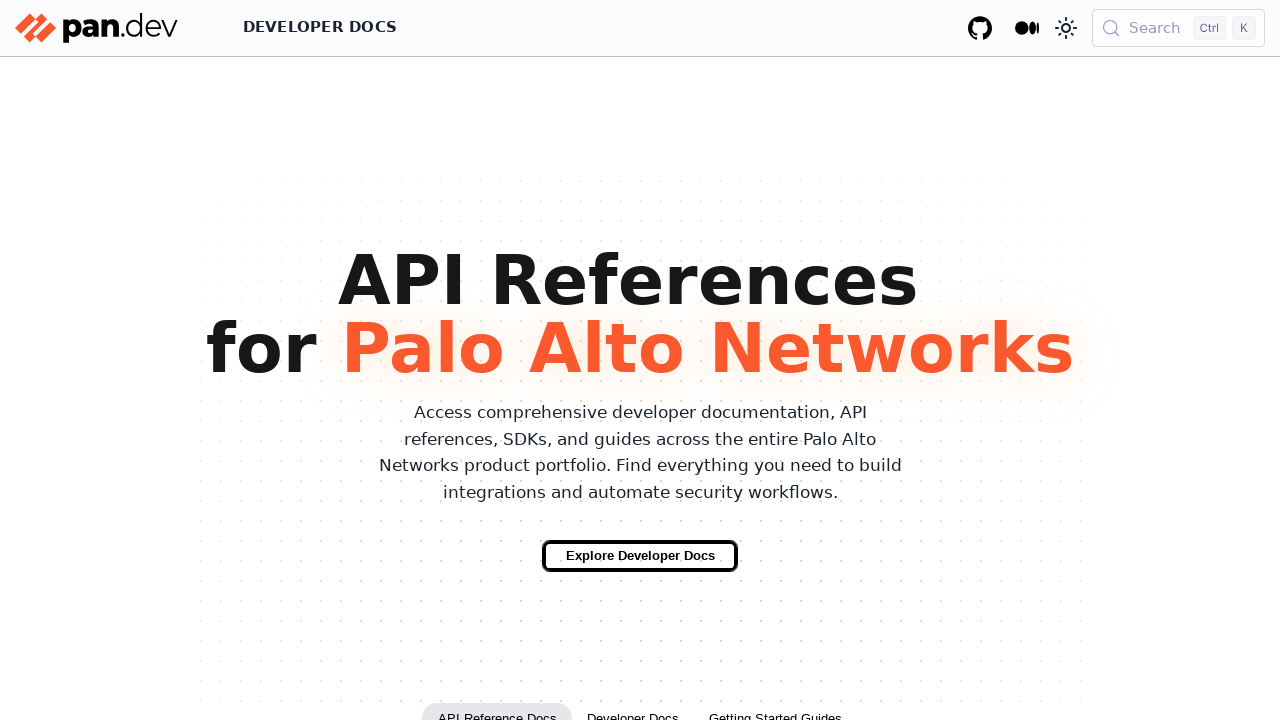

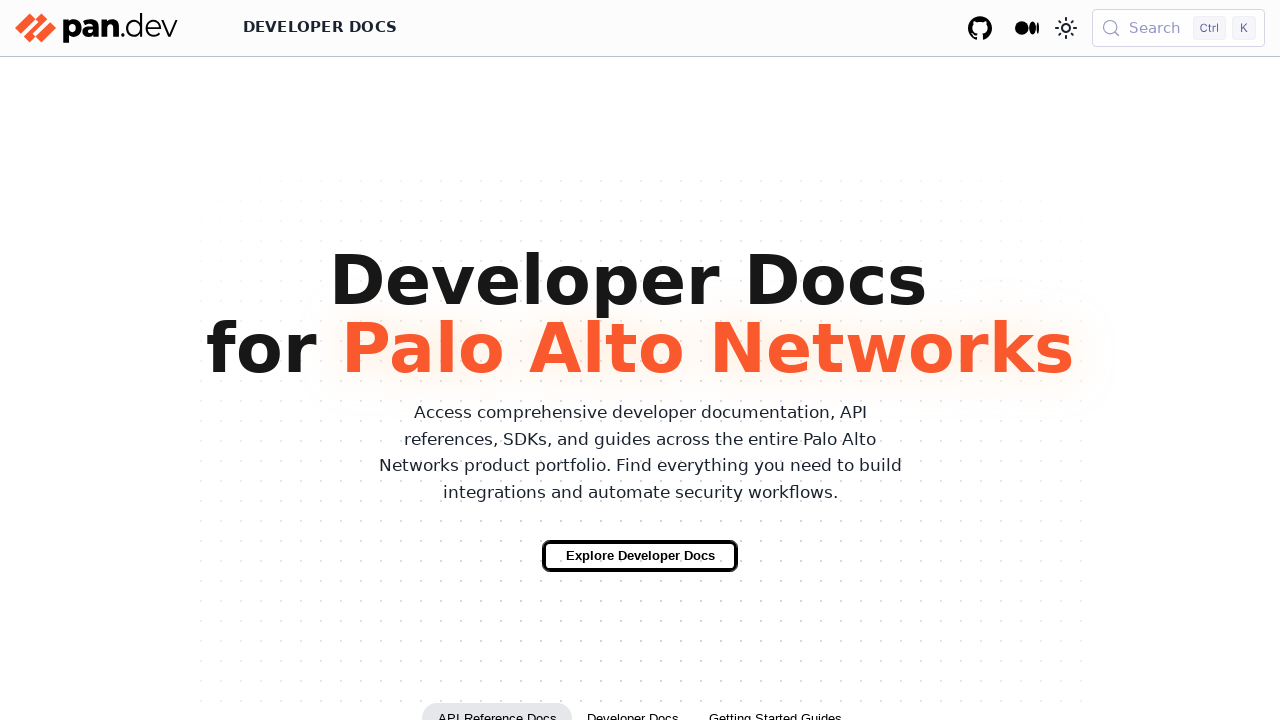